Tests partial link text locator functionality by navigating to a test page and clicking on a link that contains the text "Open"

Starting URL: http://omayo.blogspot.com/

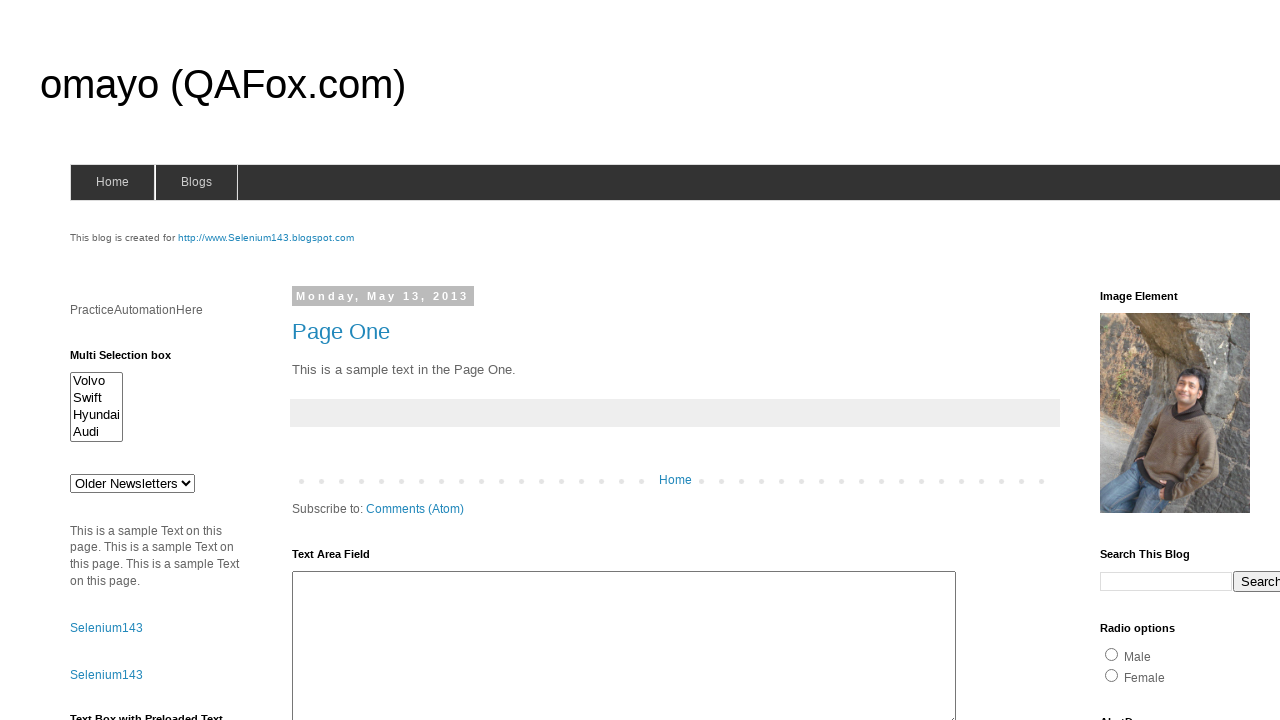

Clicked link containing 'Open' text using partial link text locator at (132, 360) on a:has-text('Open')
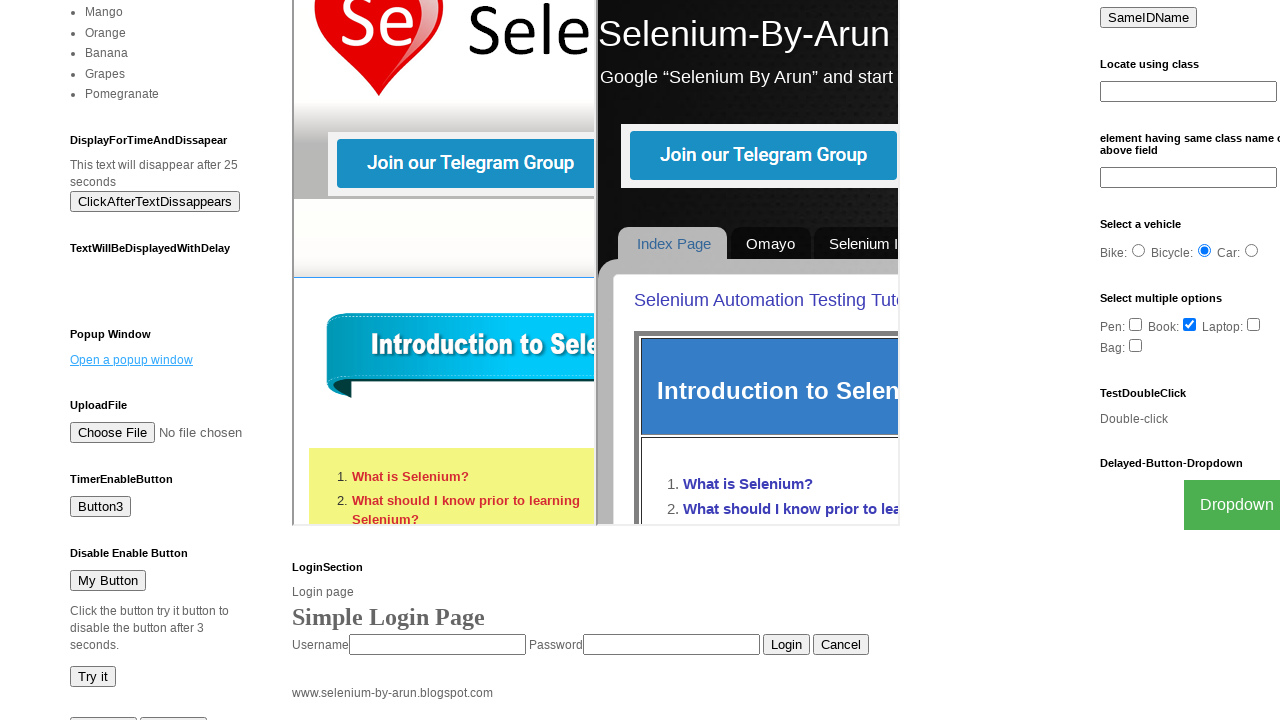

Waited 2 seconds for action to complete
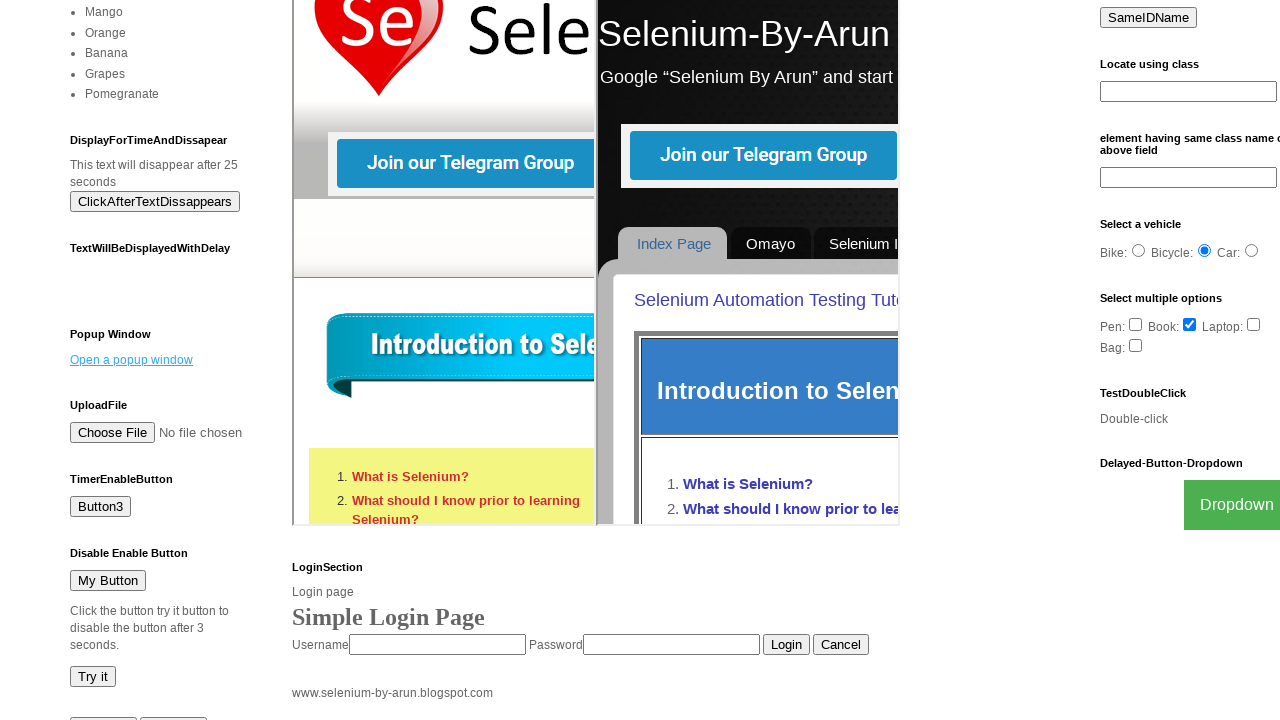

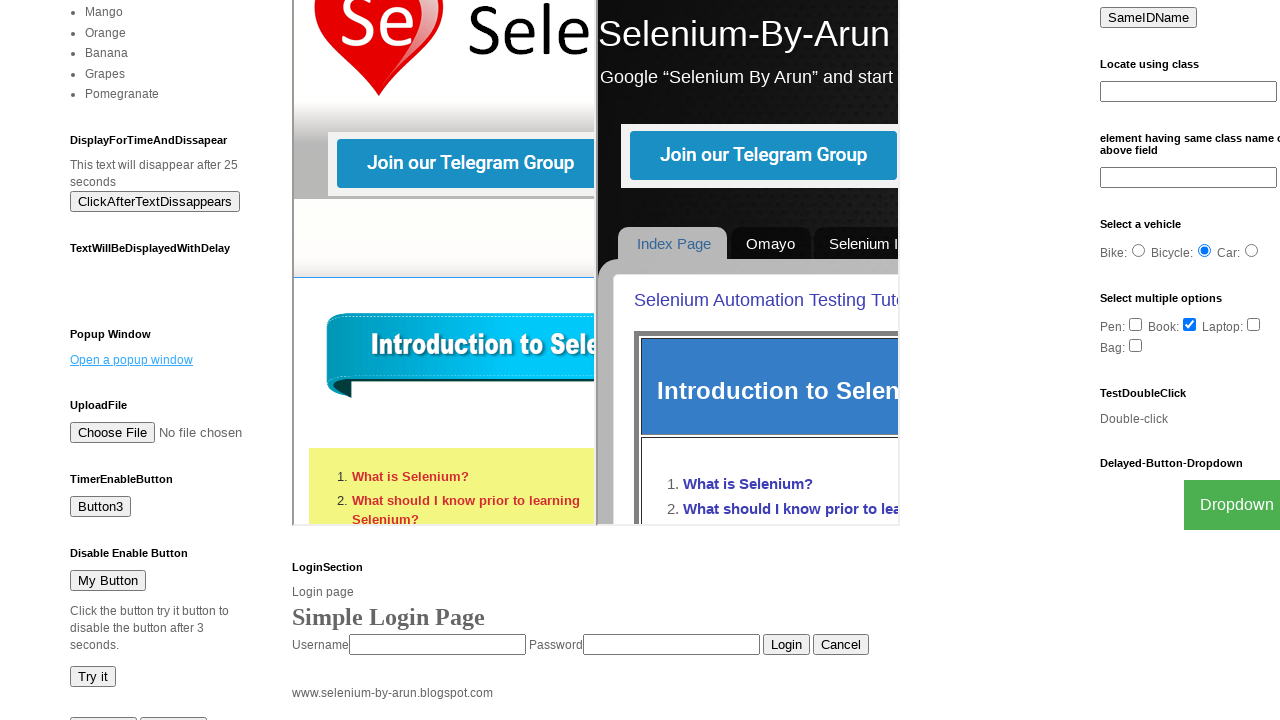